Verifies that the range input element has size and position properties

Starting URL: https://www.selenium.dev/selenium/web/inputs.html

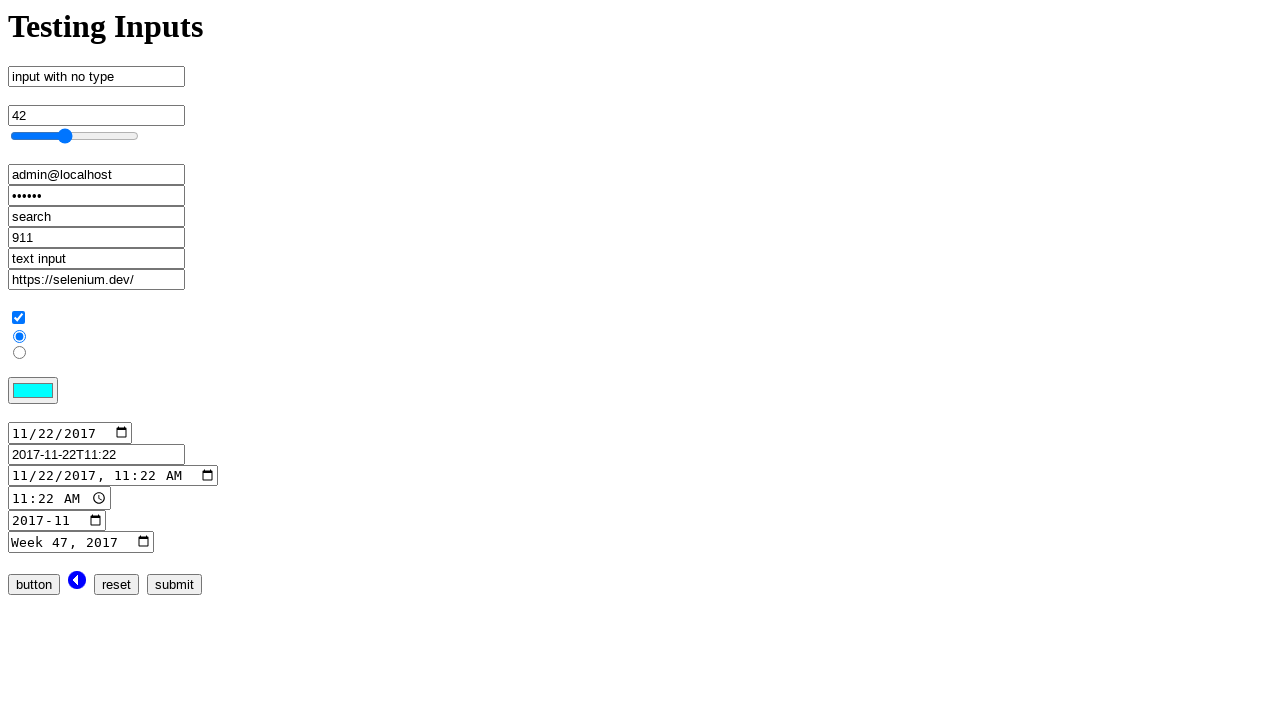

Navigated to inputs.html test page
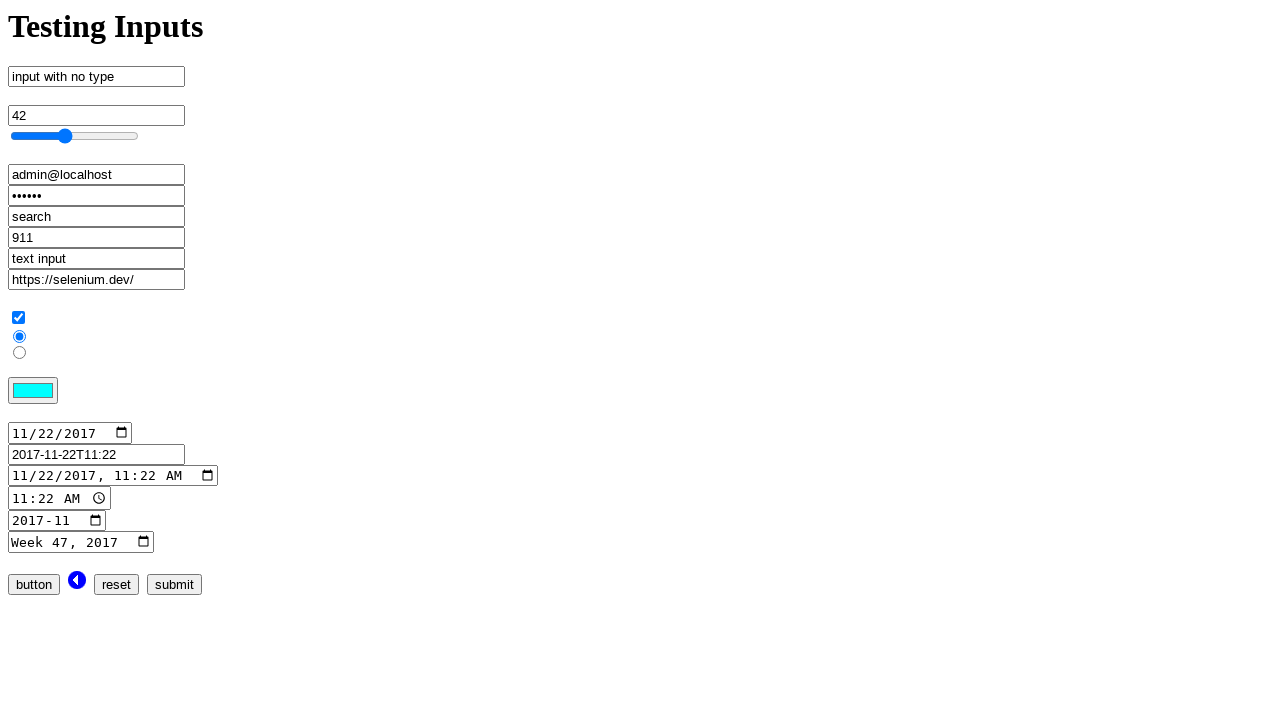

Located range input element by name 'range_input'
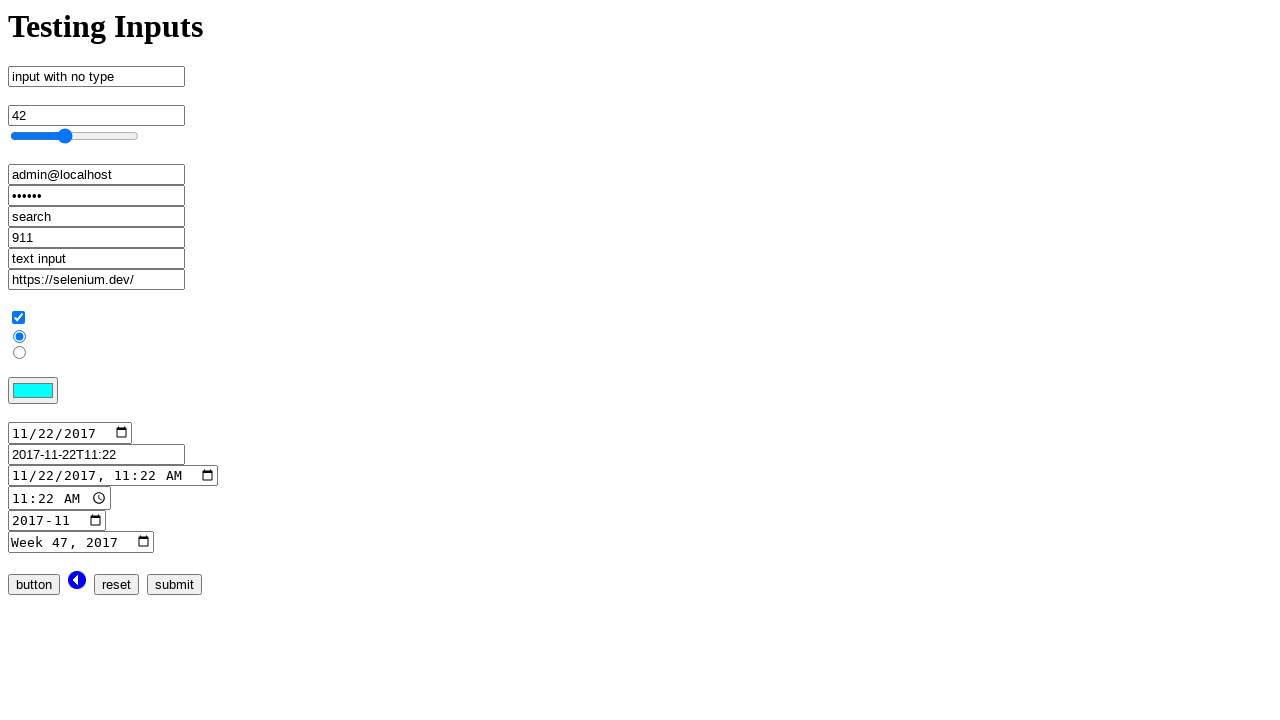

Retrieved bounding box of range input element
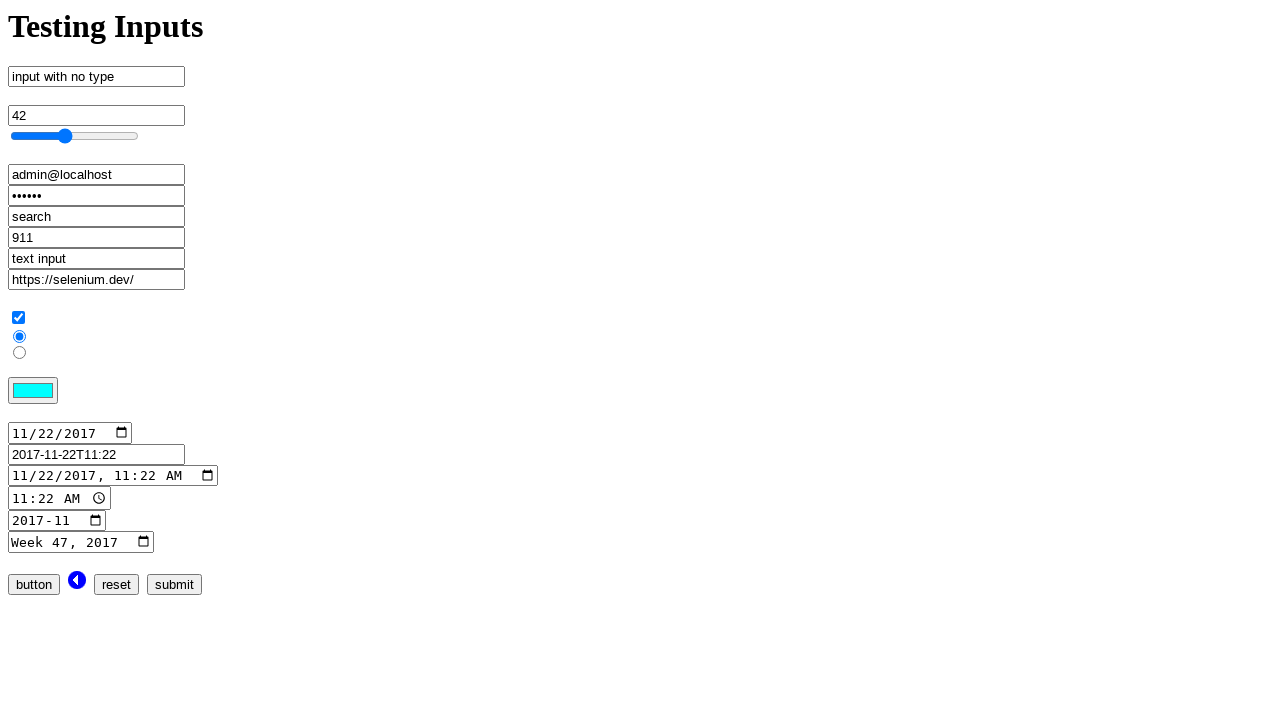

Verified bounding box is not None
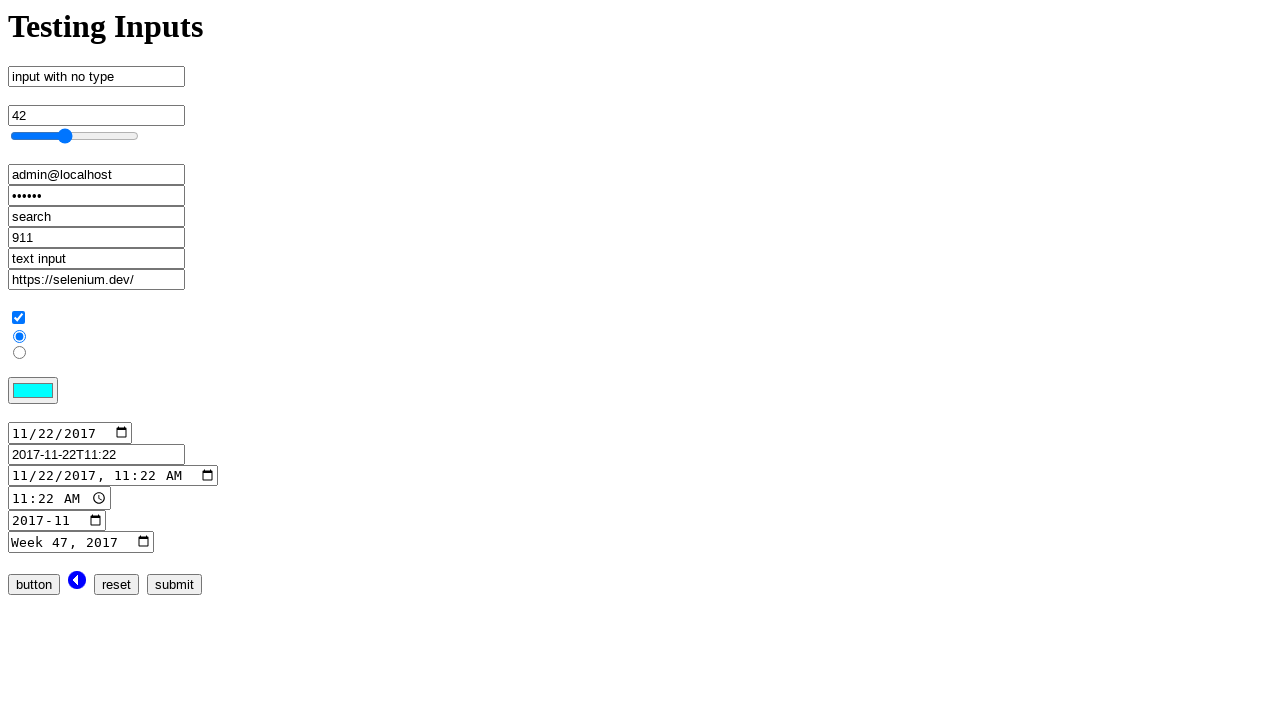

Verified bounding box has height property
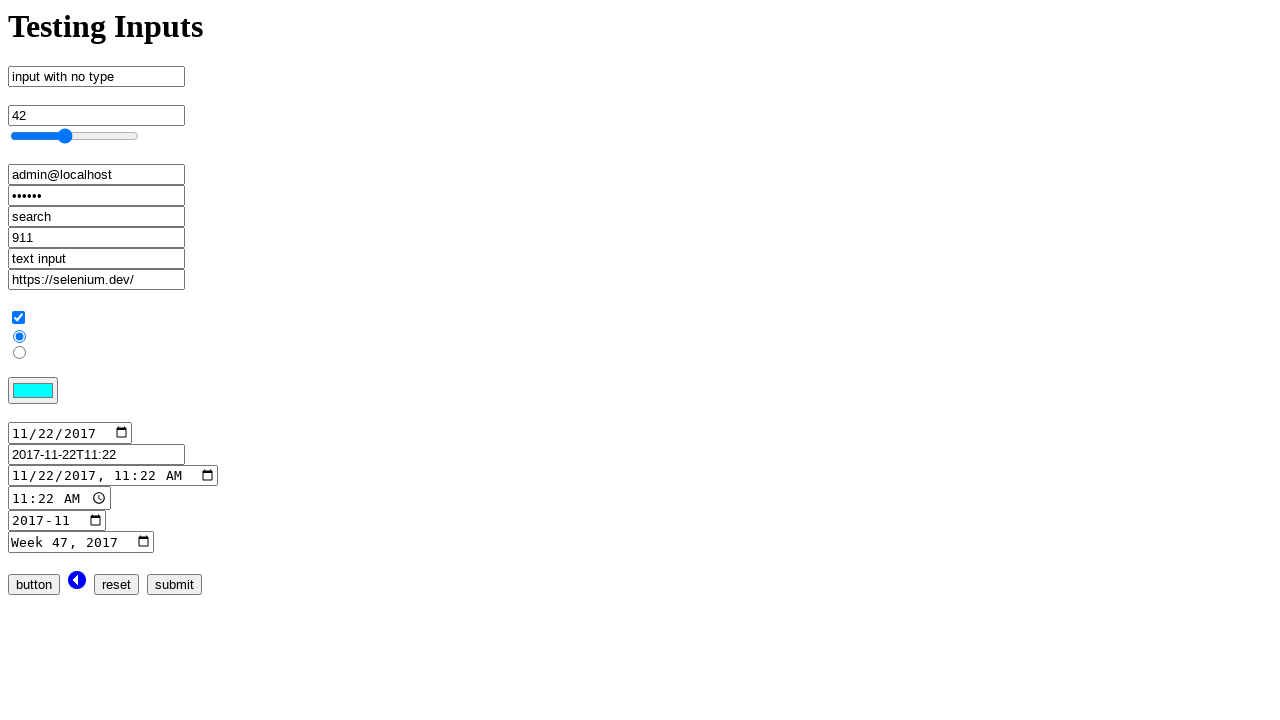

Verified bounding box has width property
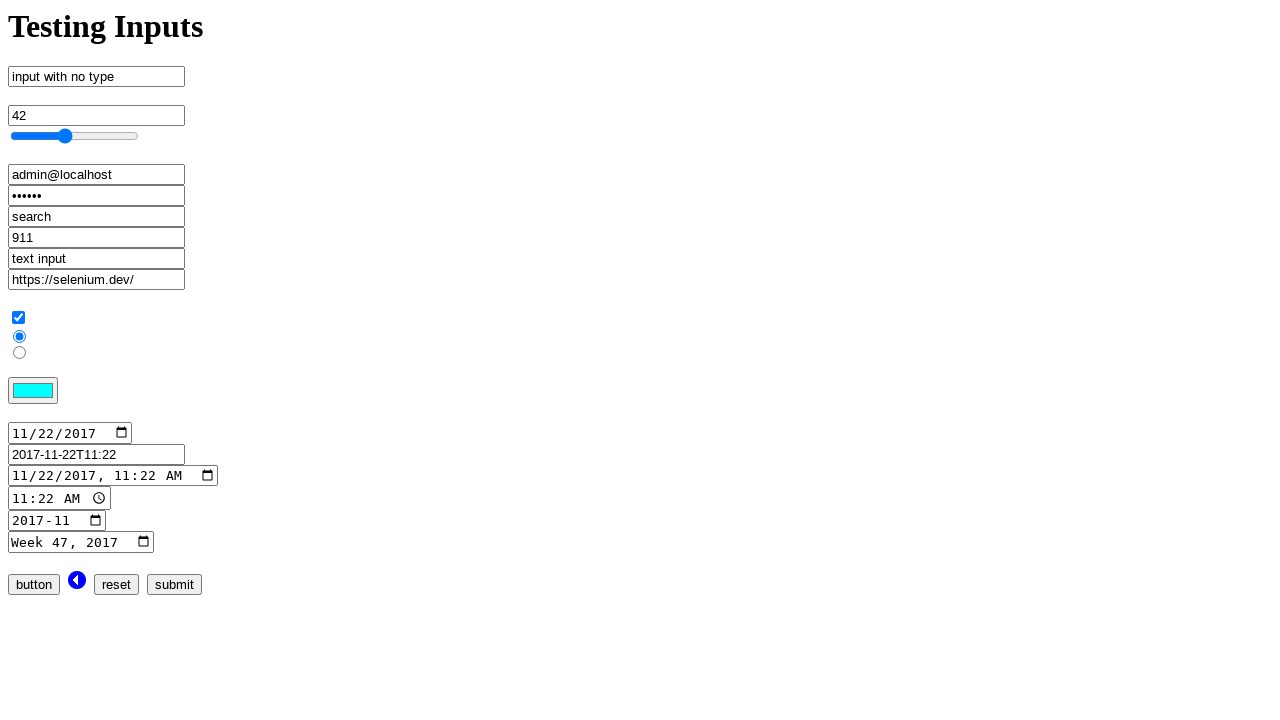

Verified bounding box has x position property
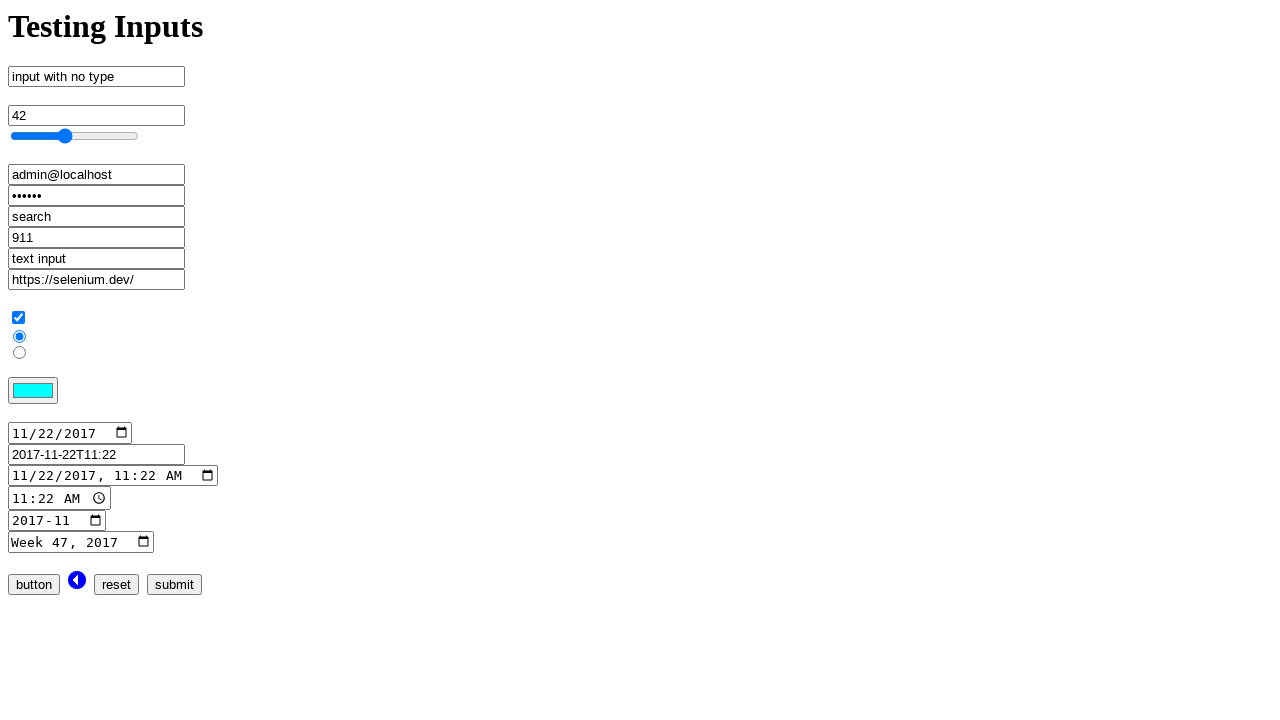

Verified bounding box has y position property
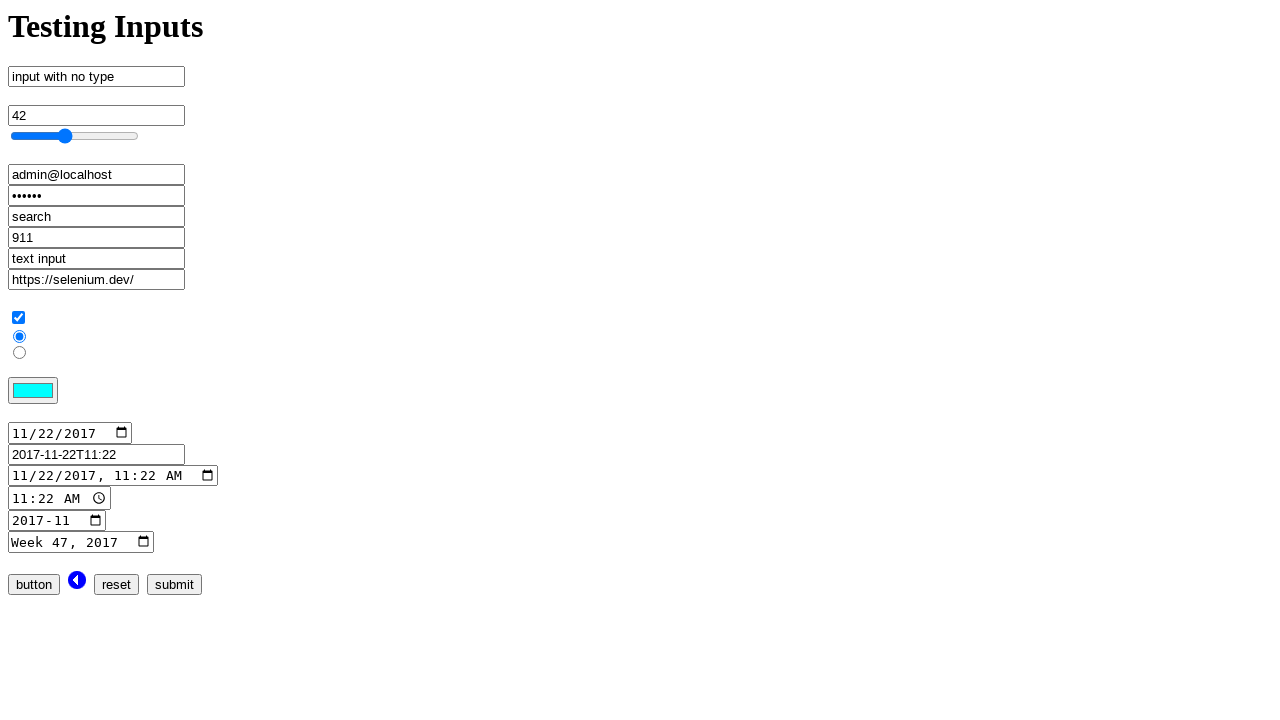

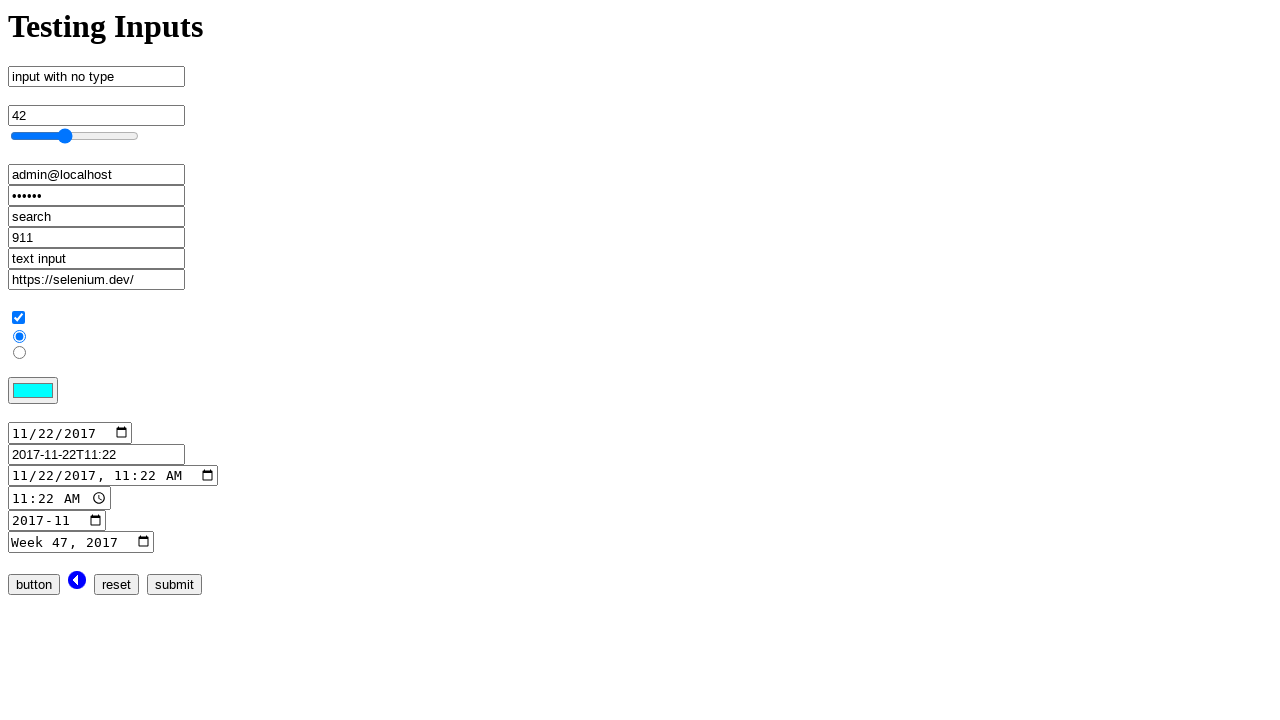